Tests selectable list items by clicking to select items in both list and grid views

Starting URL: https://demoqa.com/selectable

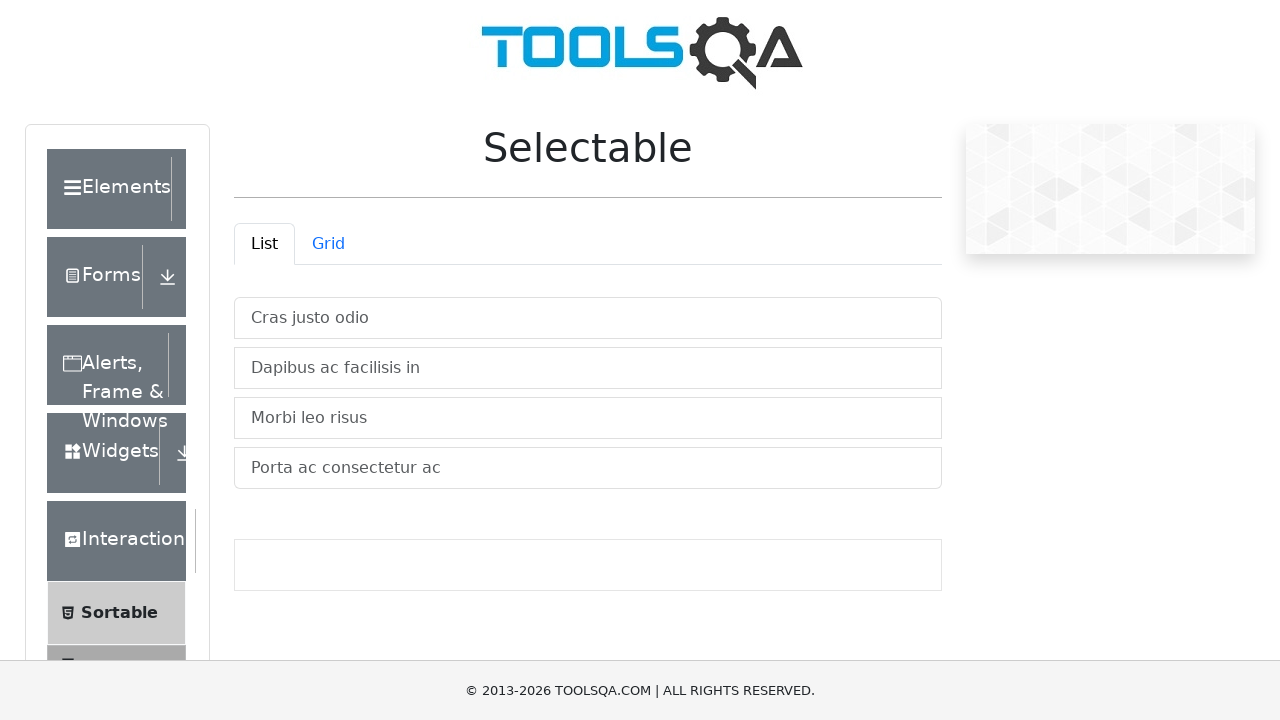

Selected 'Cras justo odio' item in list view at (588, 318) on li:text('Cras justo odio')
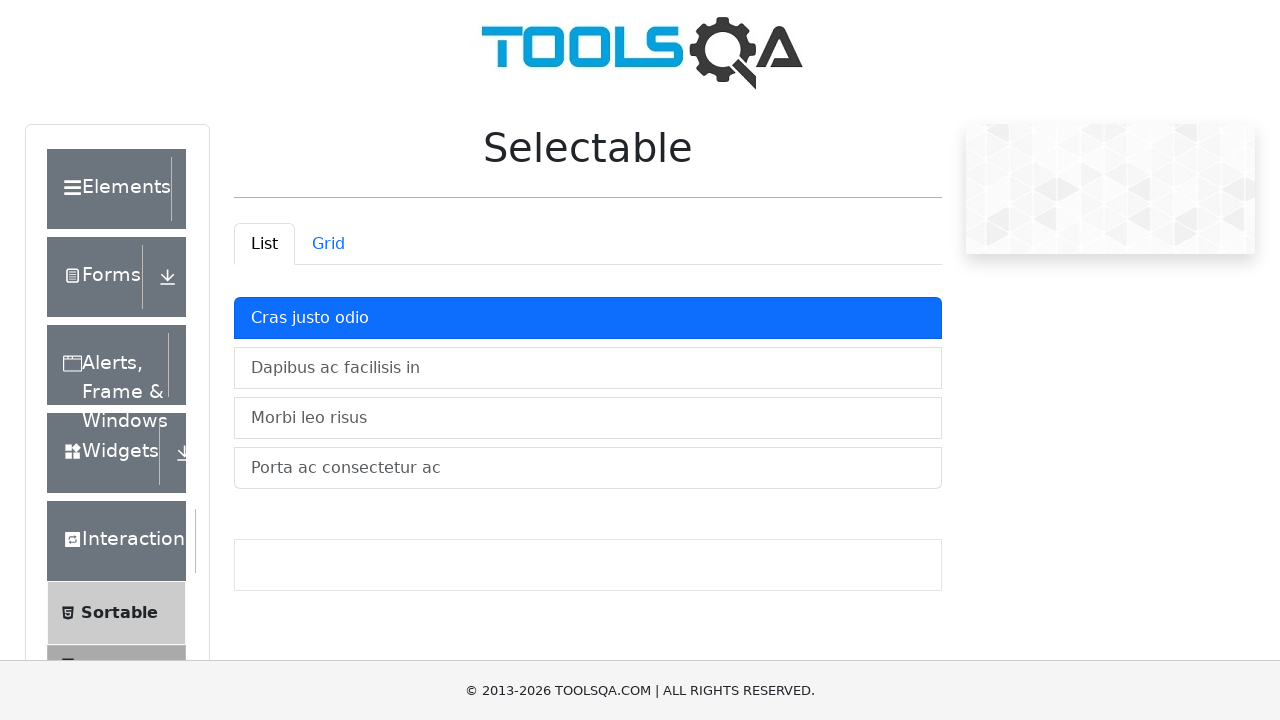

Selected 'Dapibus ac facilisis in' item in list view at (588, 368) on li:text('Dapibus ac facilisis in')
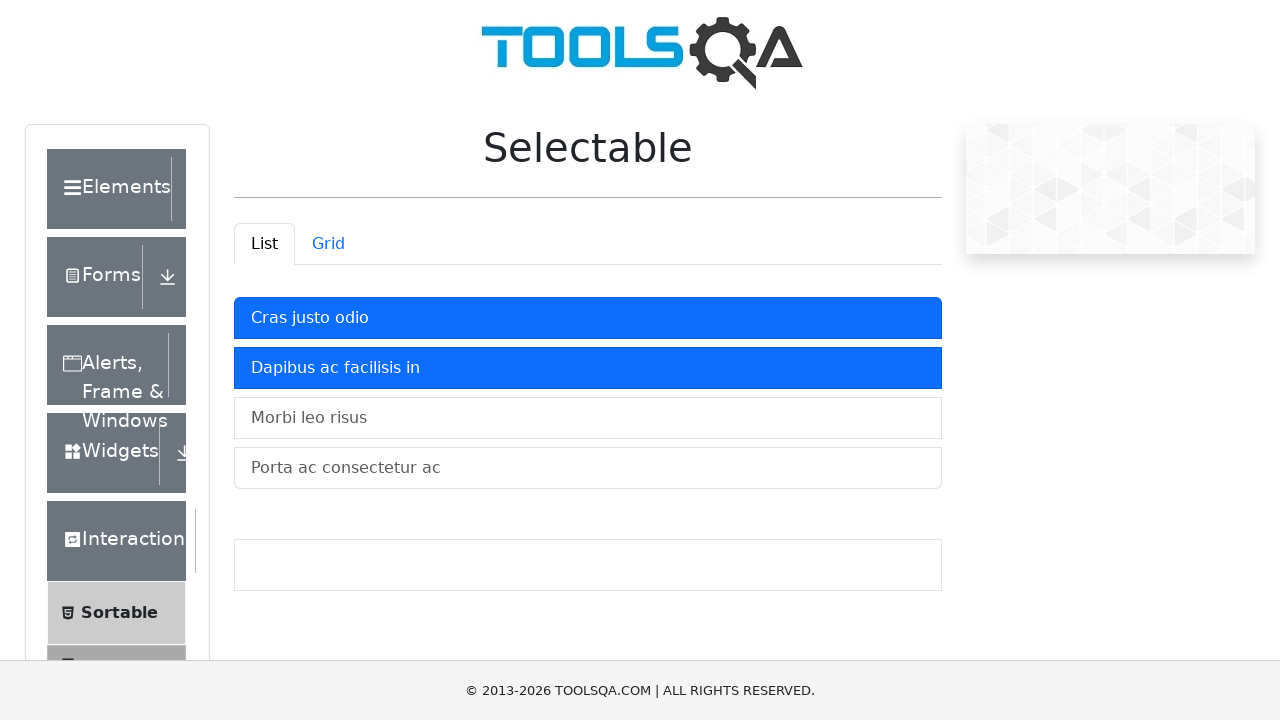

Selected 'Morbi leo risus' item in list view at (588, 418) on li:text('Morbi leo risus')
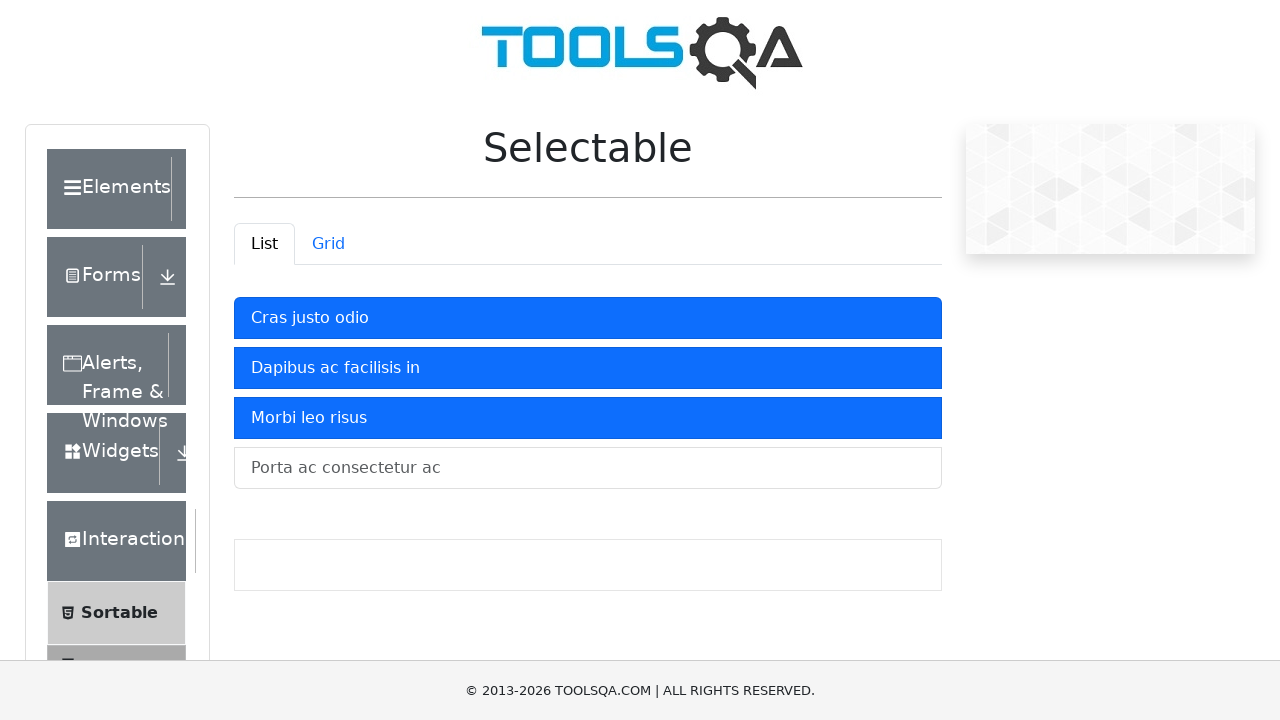

Selected 'Porta ac consectetur ac' item in list view at (588, 468) on li:text('Porta ac consectetur ac')
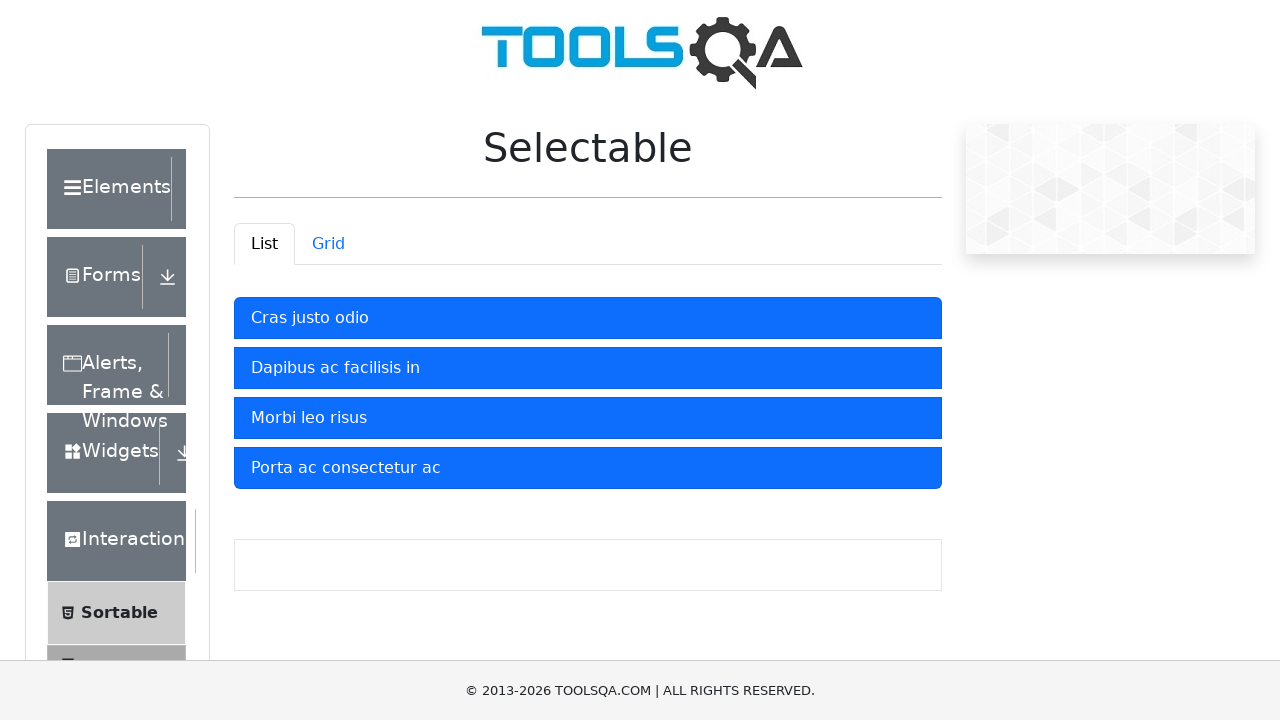

Clicked Grid tab to switch to grid view at (328, 244) on #demo-tab-grid
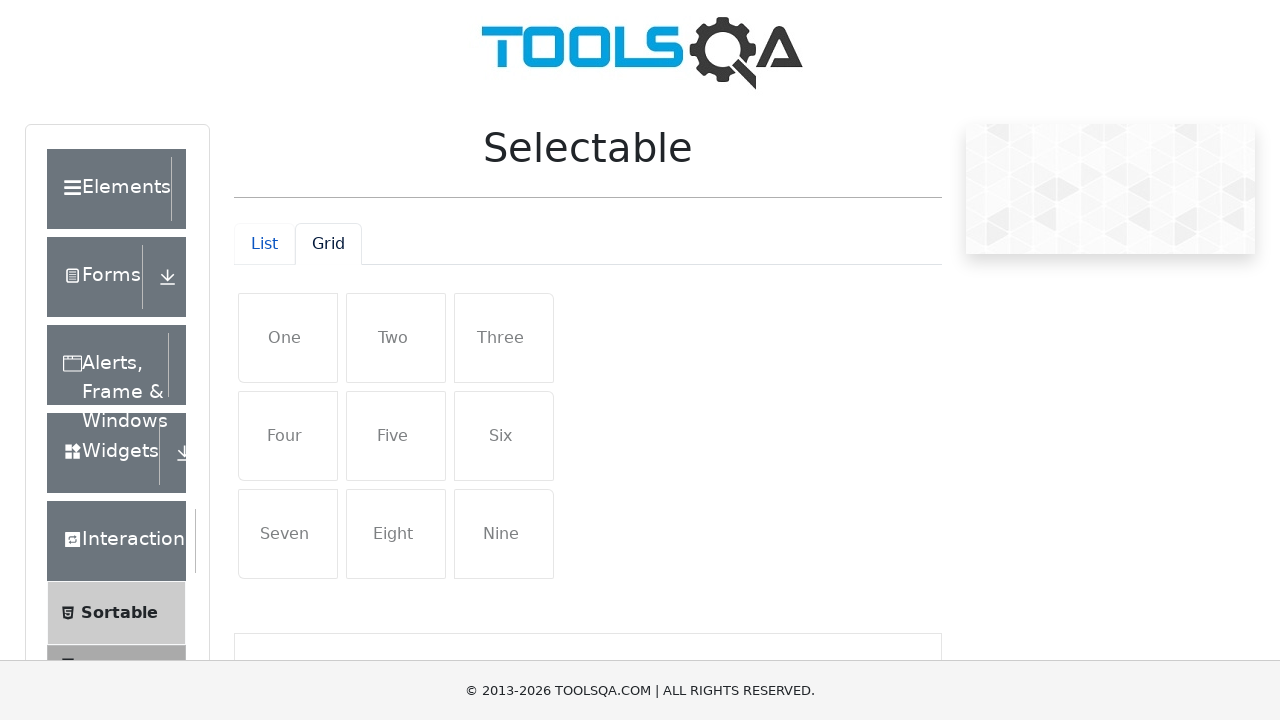

Grid view tab loaded and became active
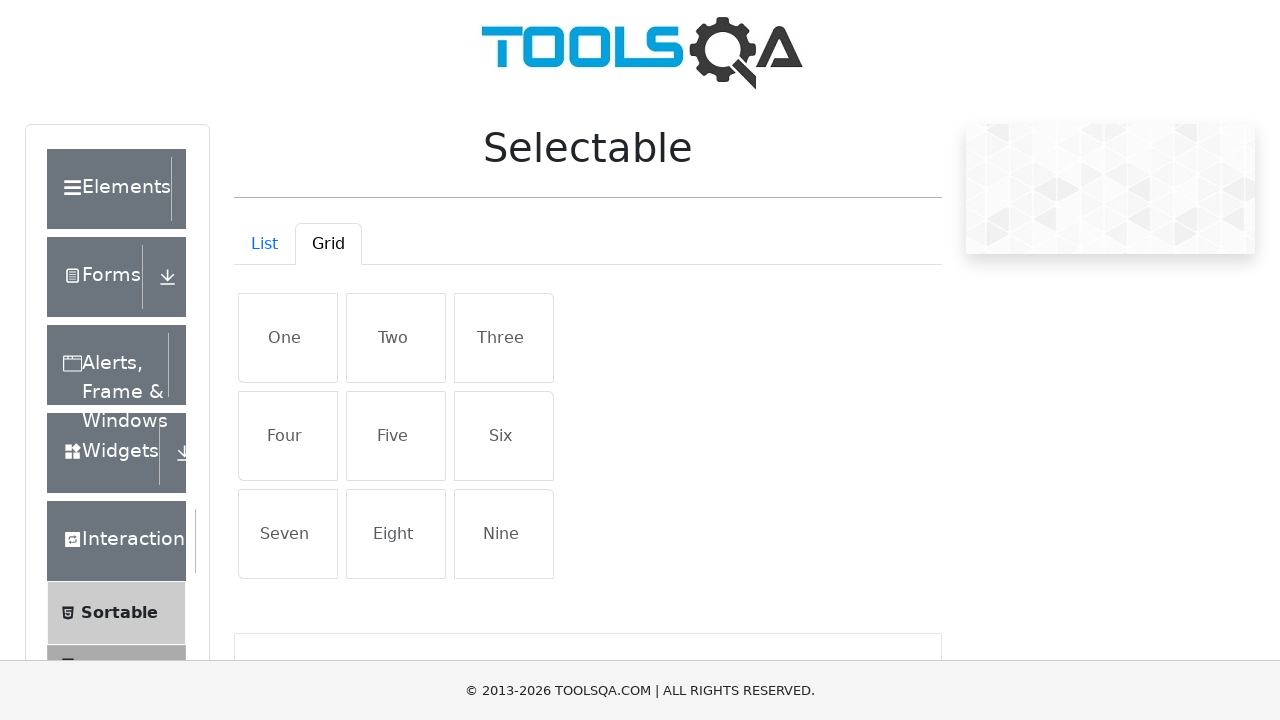

Selected 'One' item in grid view at (288, 338) on #demo-tabpane-grid li:text('One')
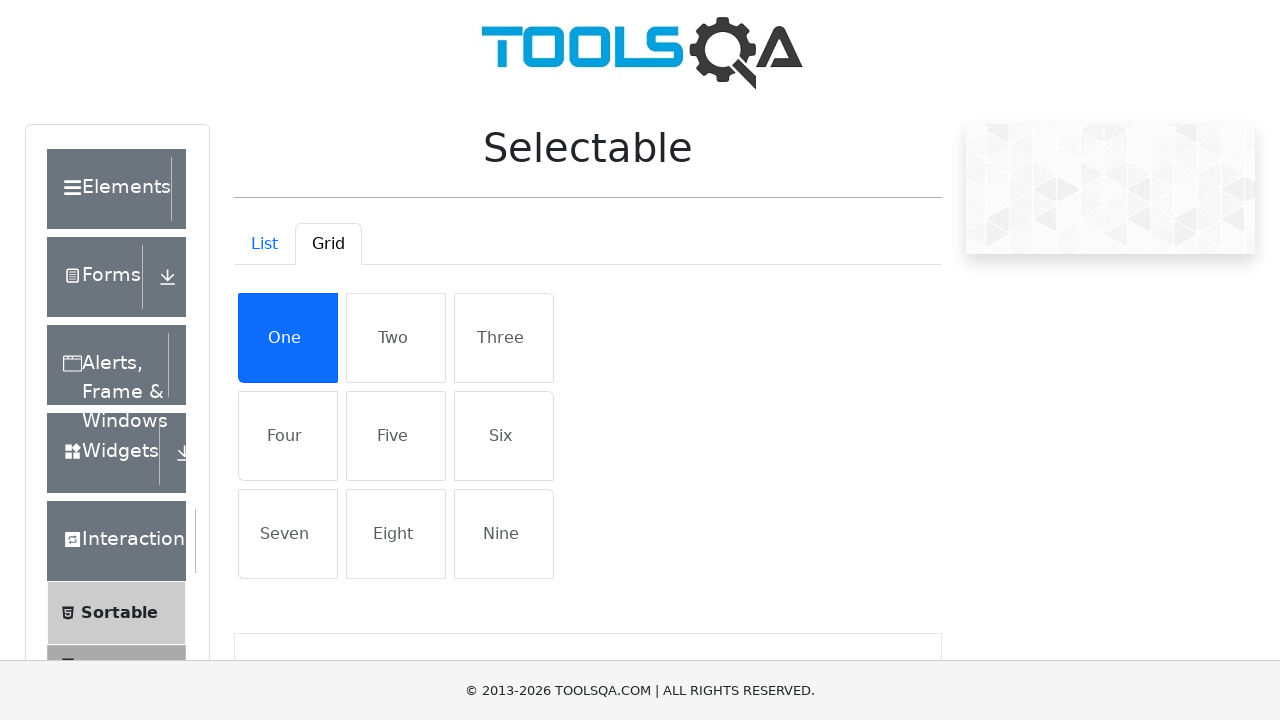

Selected 'Two' item in grid view at (396, 338) on #demo-tabpane-grid li:text('Two')
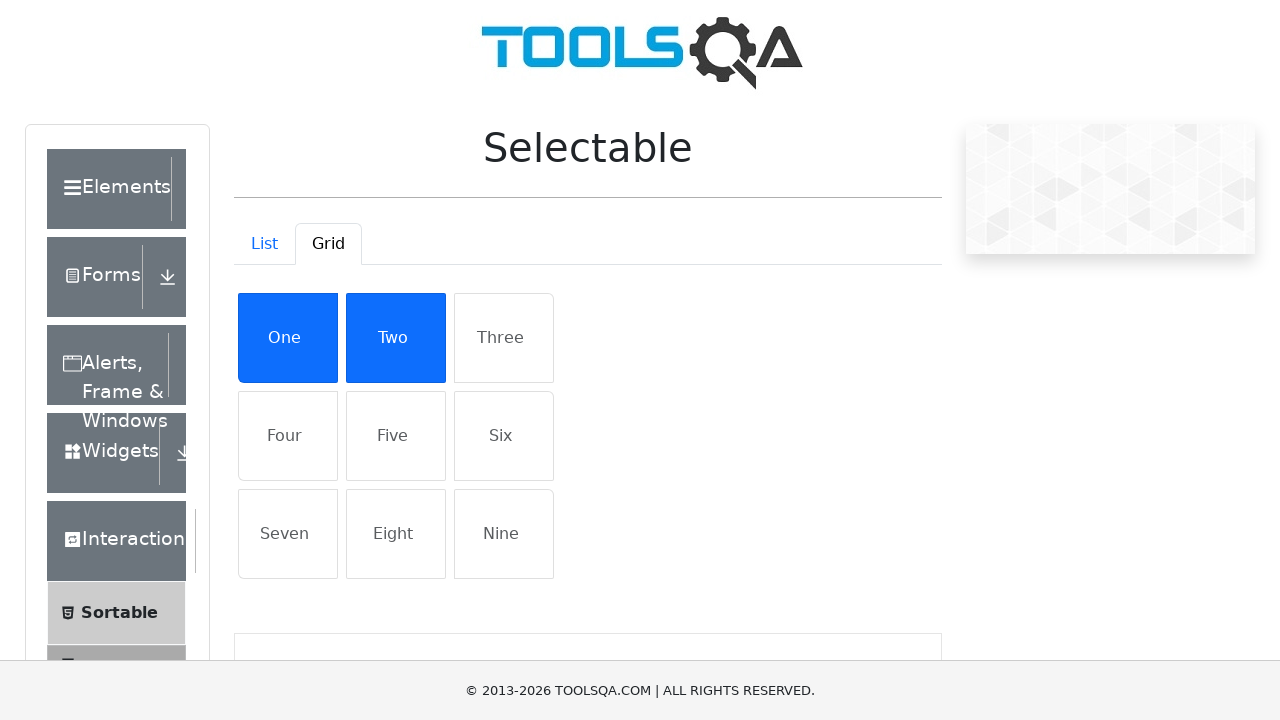

Selected 'Three' item in grid view at (504, 338) on #demo-tabpane-grid li:text('Three')
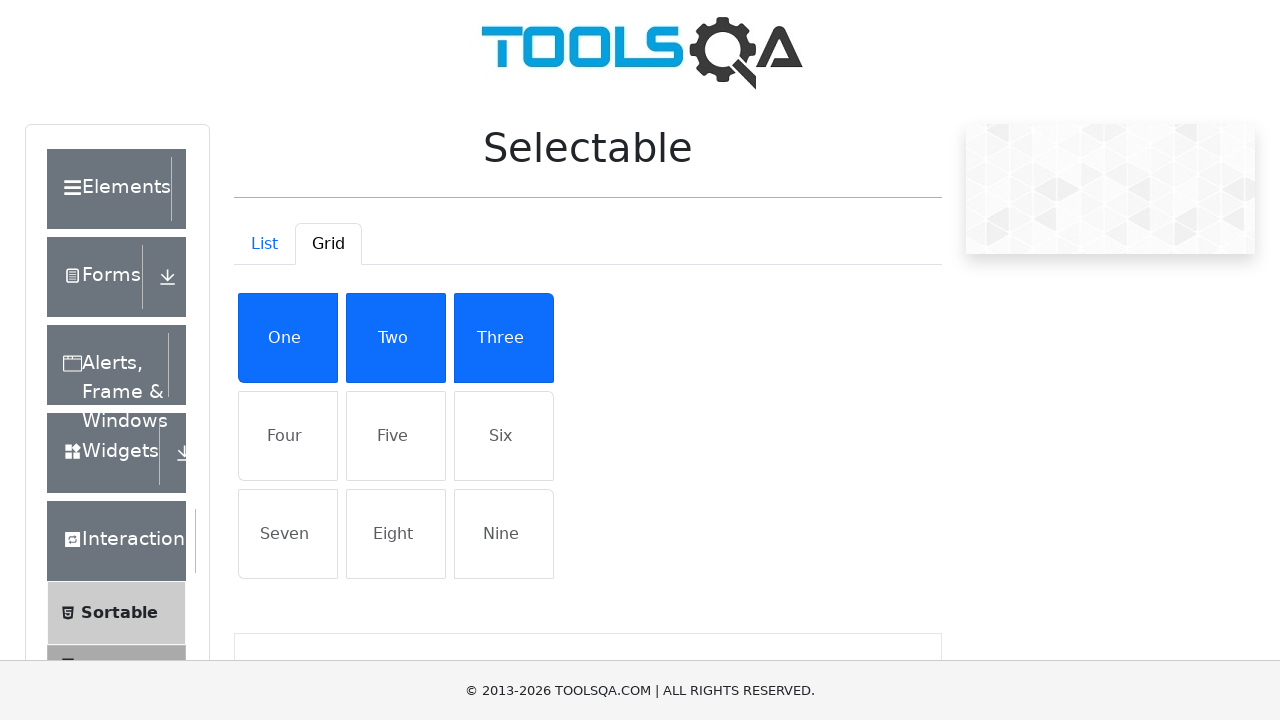

Selected 'Four' item in grid view at (288, 436) on #demo-tabpane-grid li:text('Four')
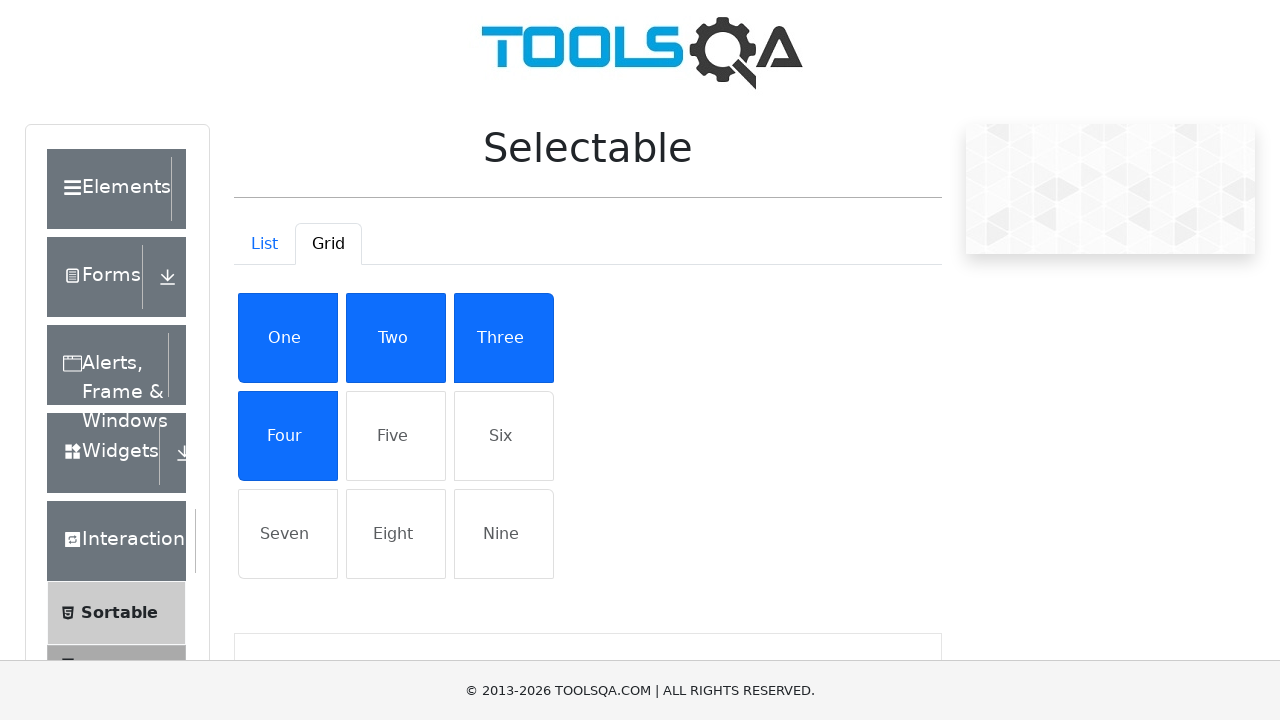

Selected 'Five' item in grid view at (396, 436) on #demo-tabpane-grid li:text('Five')
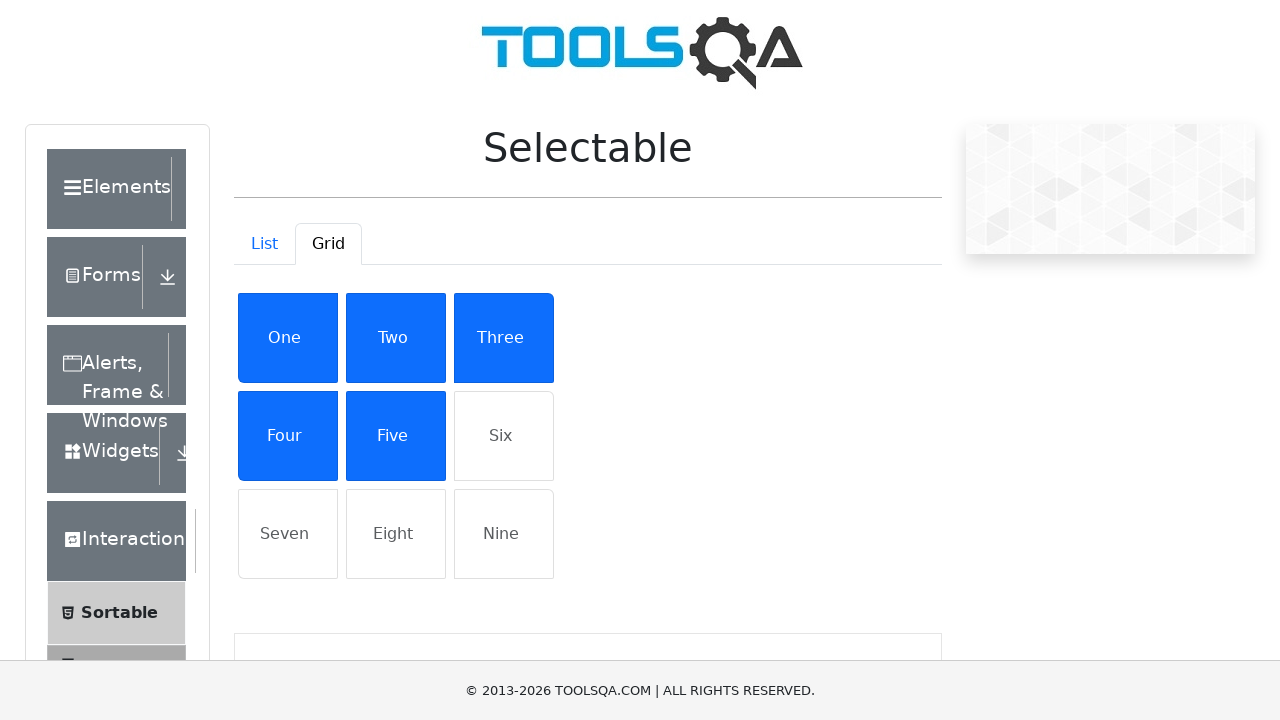

Selected 'Six' item in grid view at (504, 436) on #demo-tabpane-grid li:text('Six')
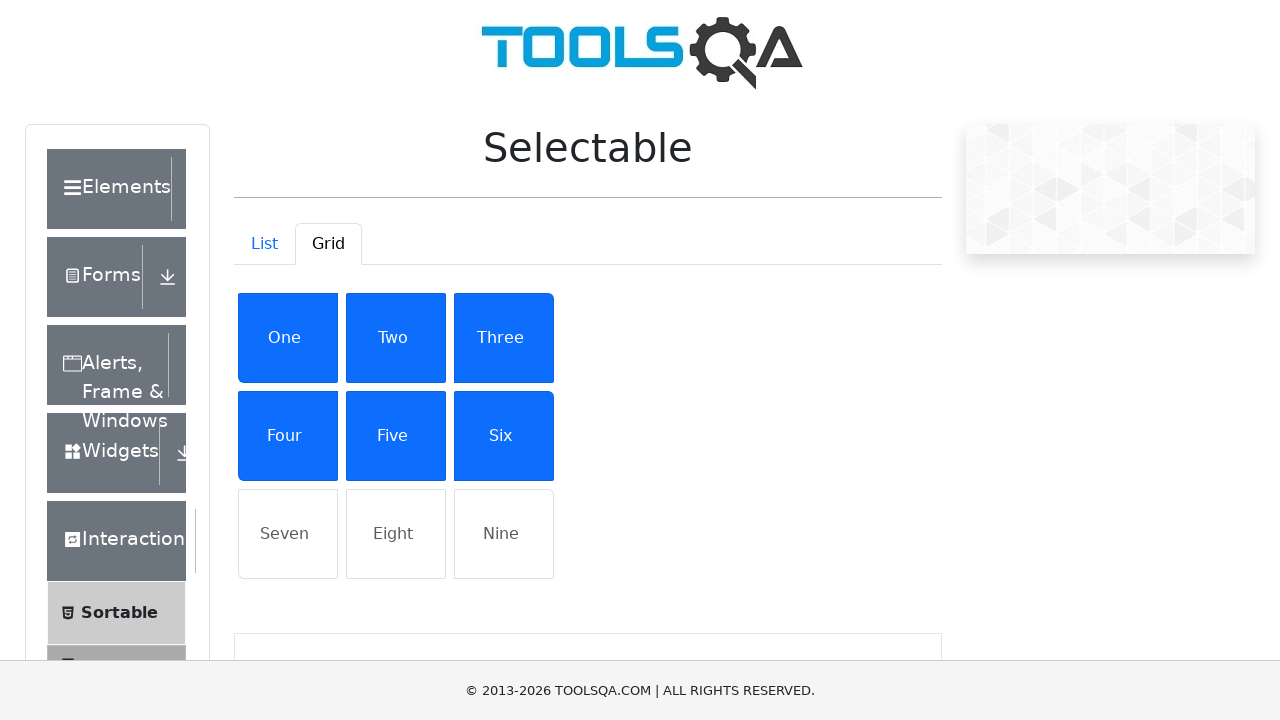

Selected 'Seven' item in grid view at (288, 534) on #demo-tabpane-grid li:text('Seven')
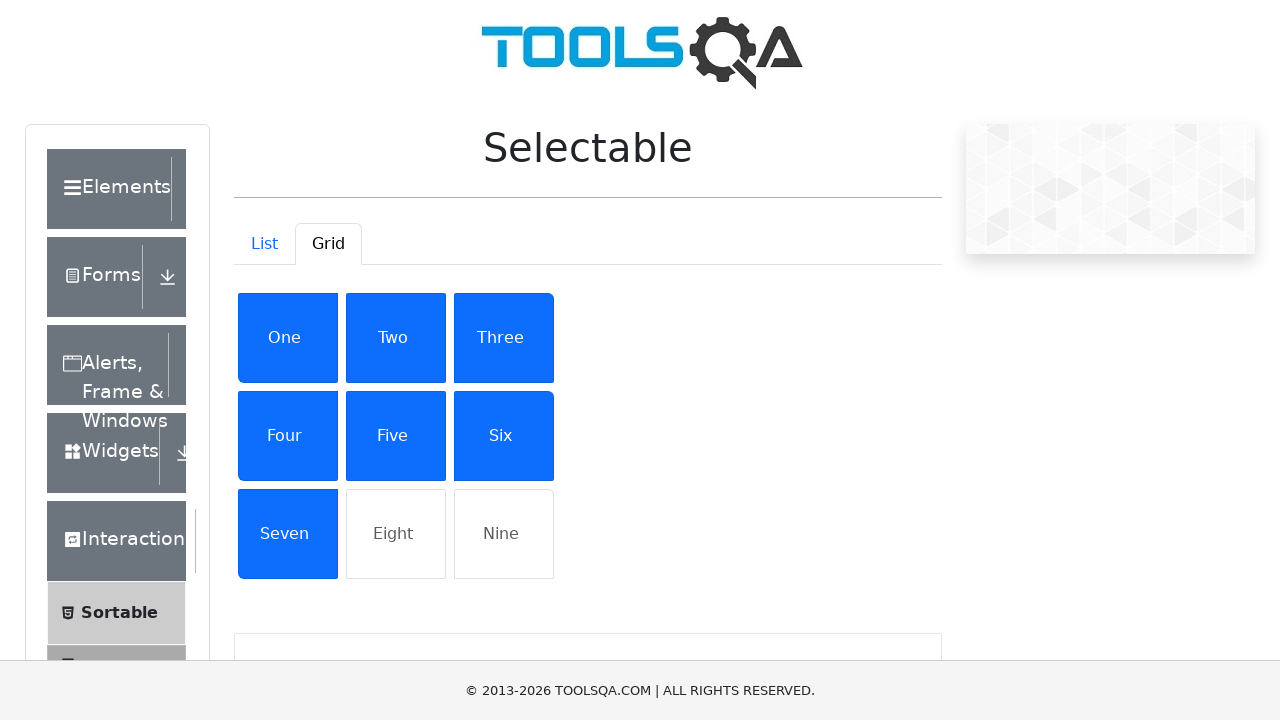

Selected 'Eight' item in grid view at (396, 534) on #demo-tabpane-grid li:text('Eight')
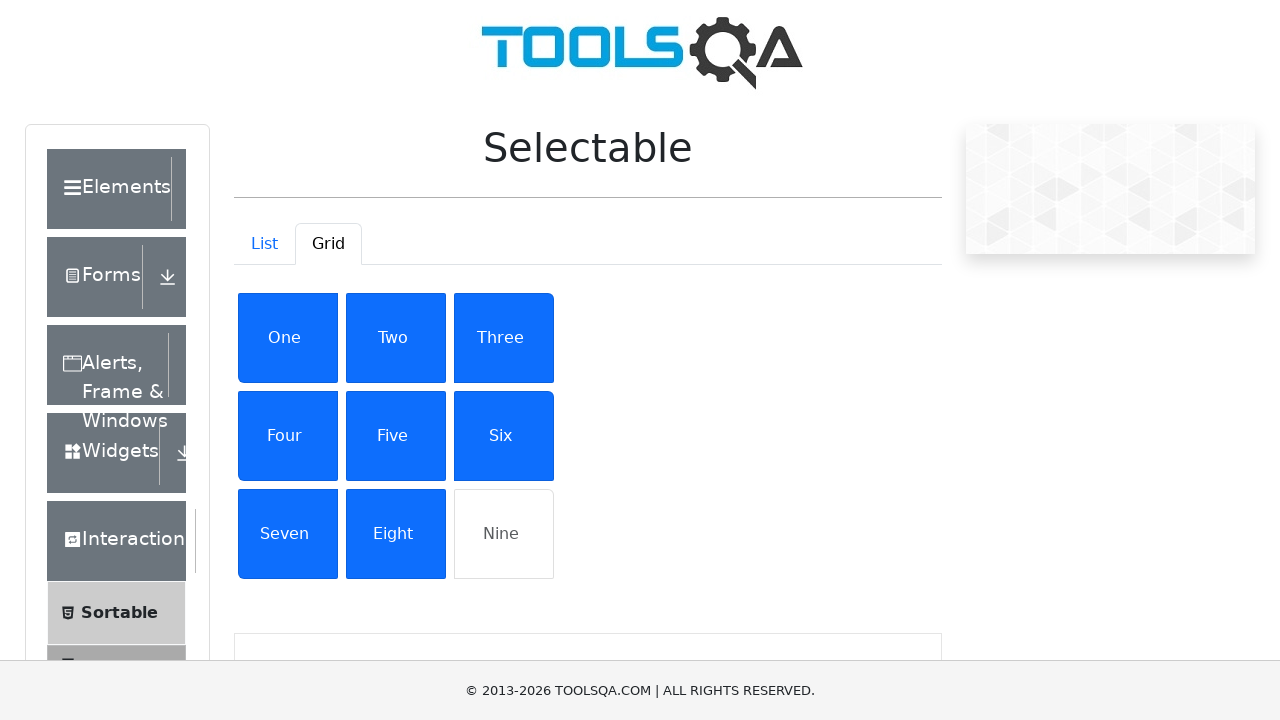

Selected 'Nine' item in grid view at (504, 534) on #demo-tabpane-grid li:text('Nine')
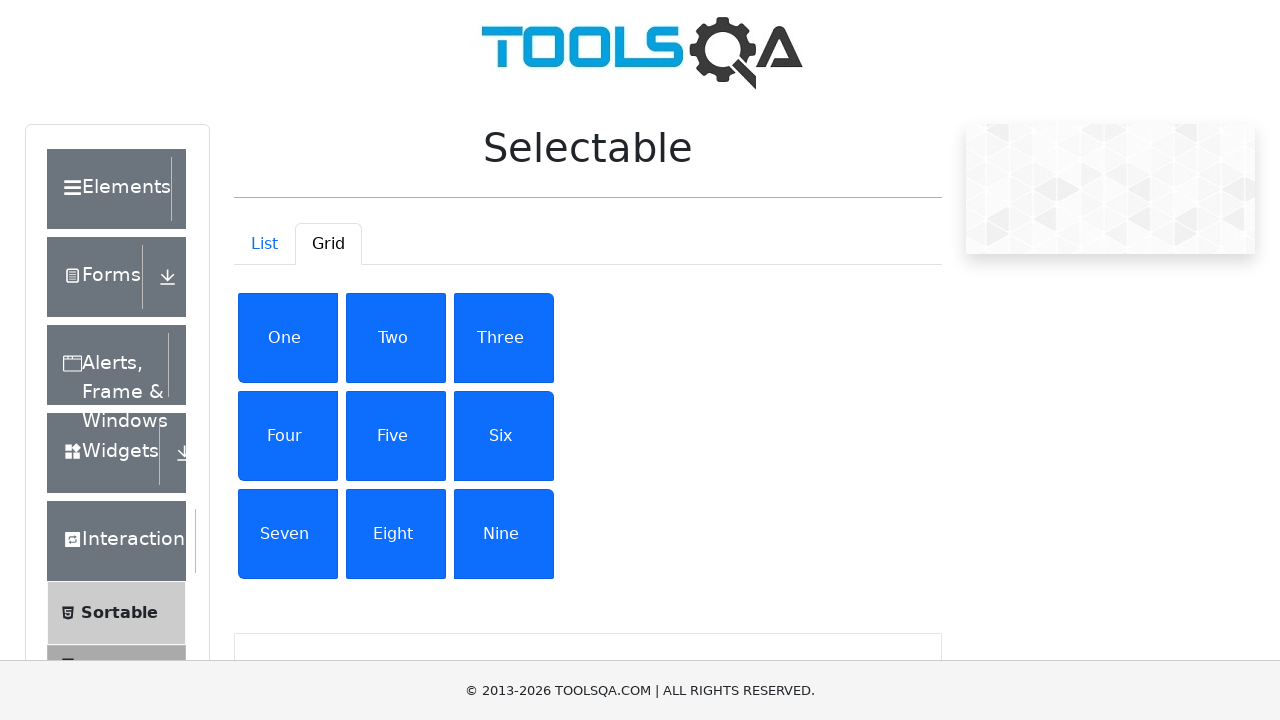

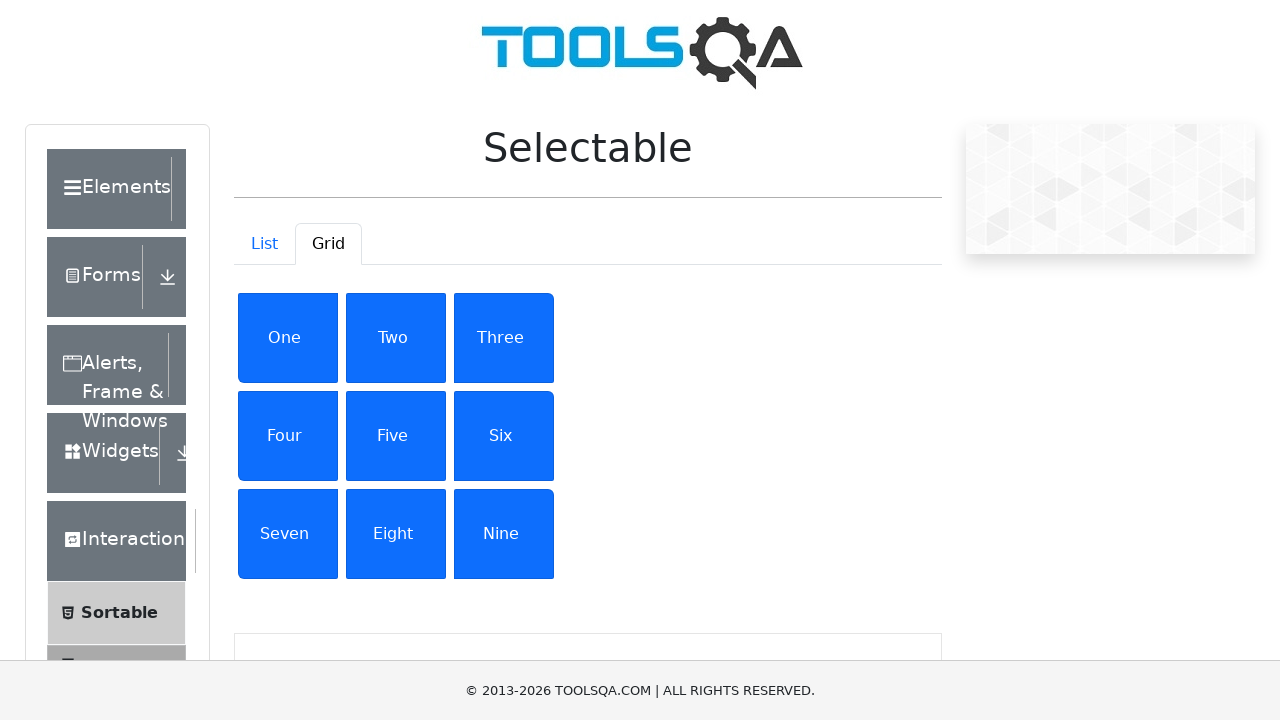